Tests a verification button click and waits for a success message to appear

Starting URL: http://suninjuly.github.io/wait1.html

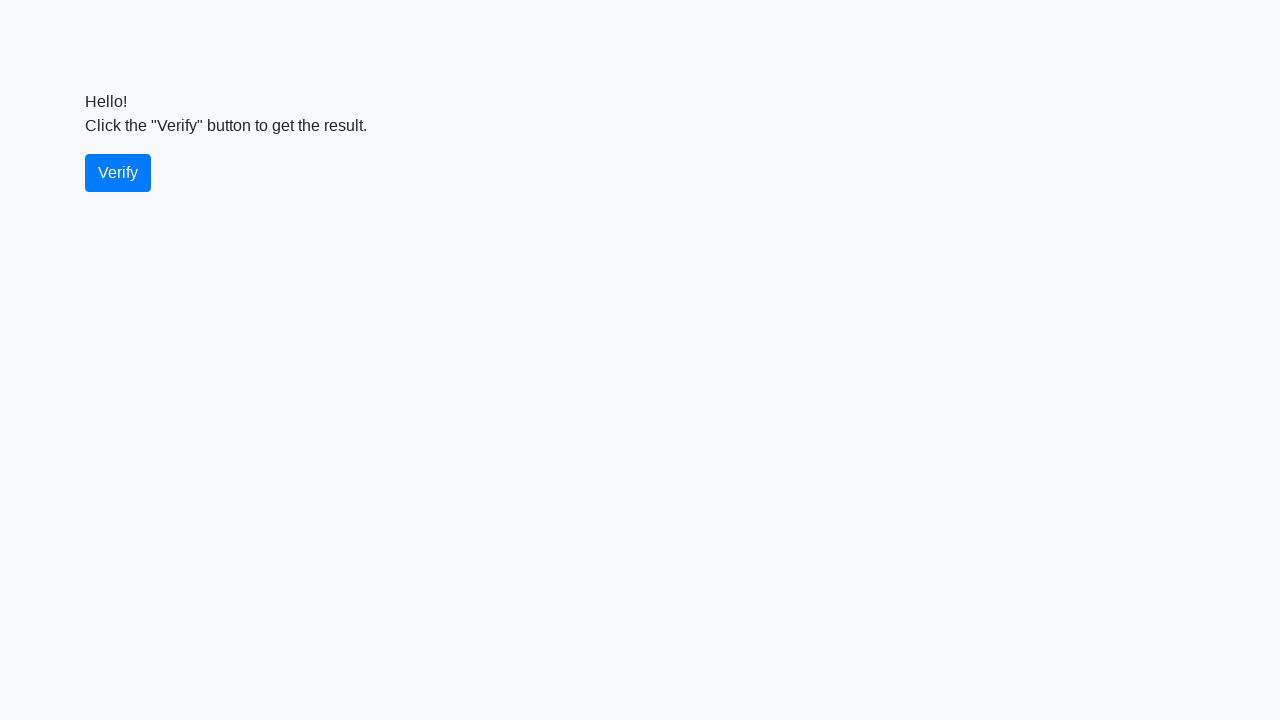

Clicked the verify button at (118, 173) on #verify
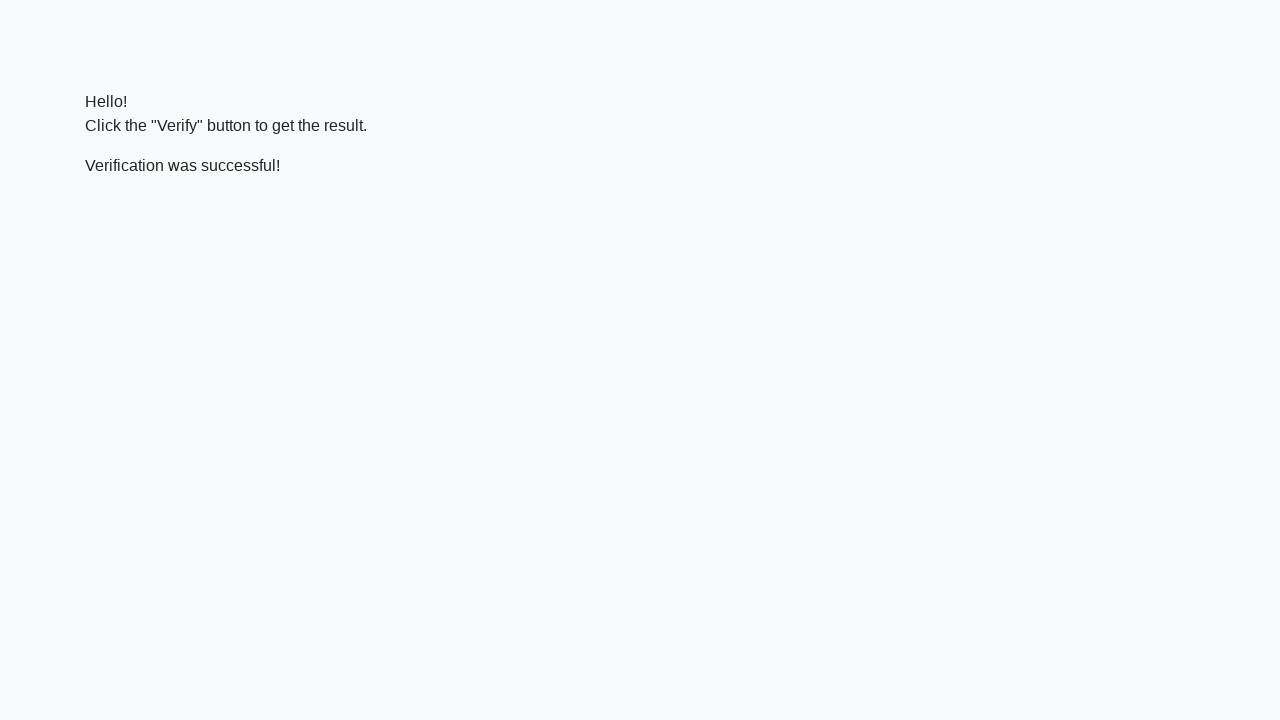

Success message appeared after verification
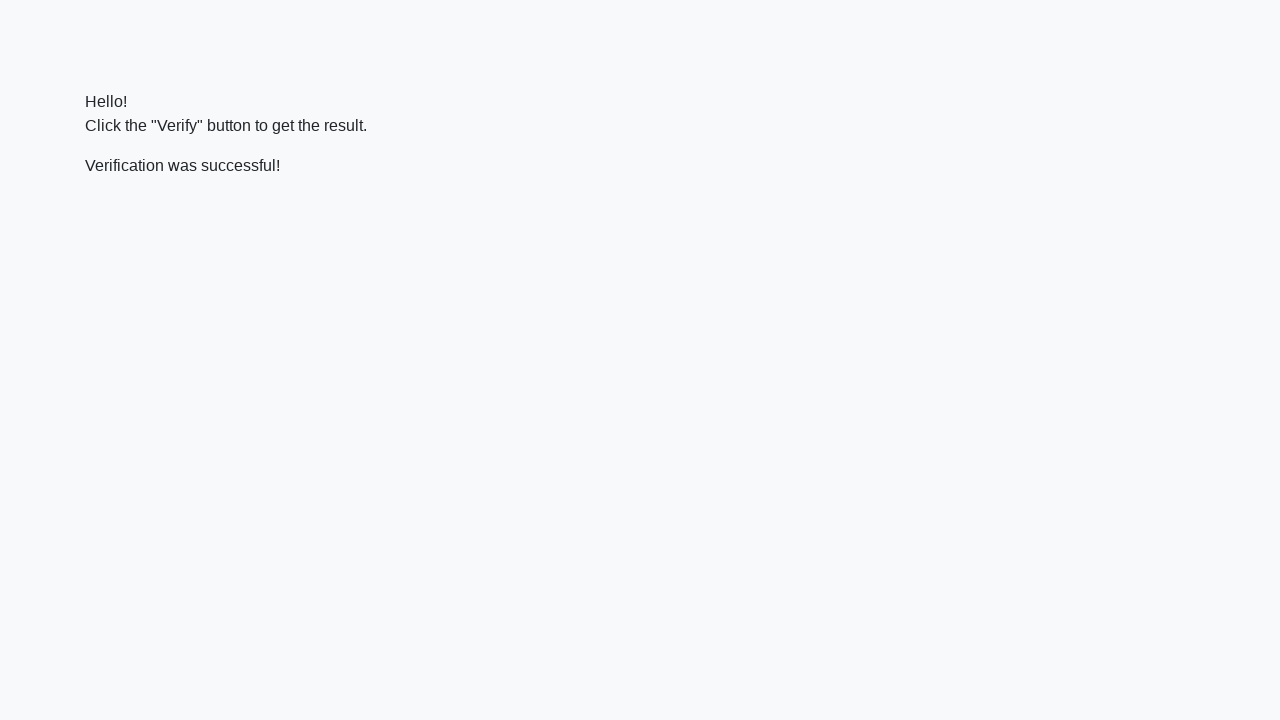

Verified that success message contains 'Verification was successful!'
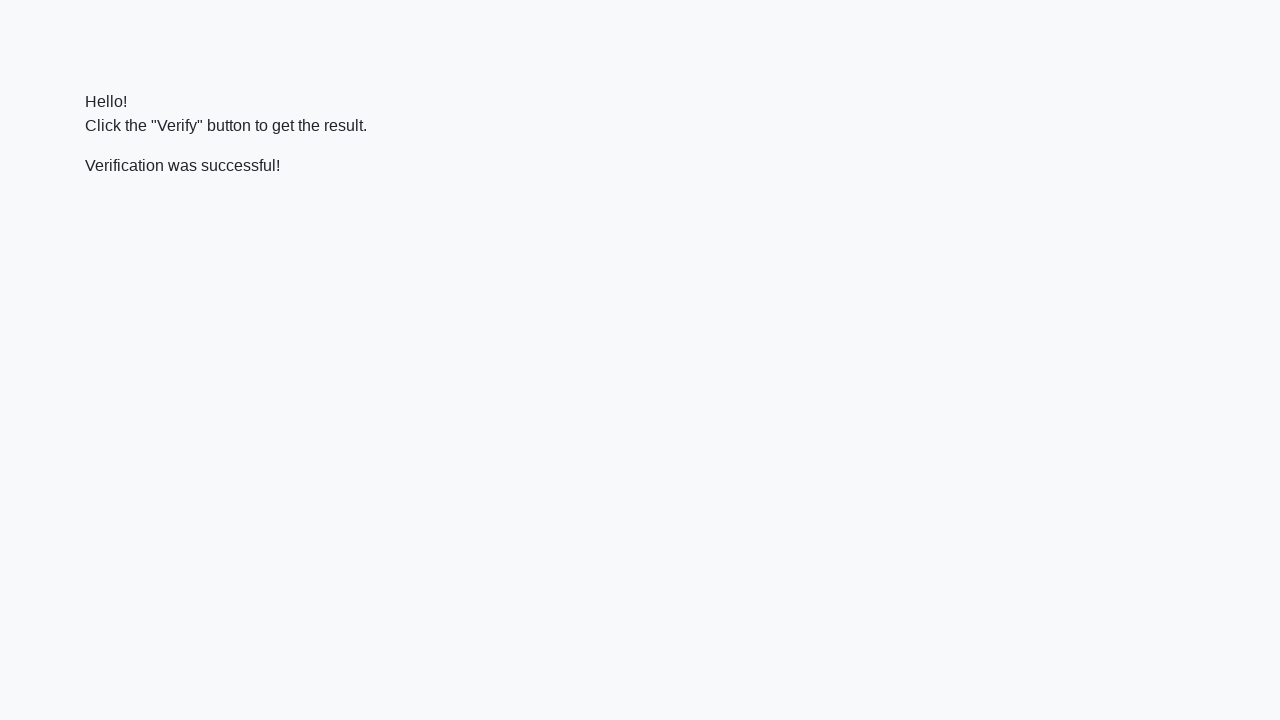

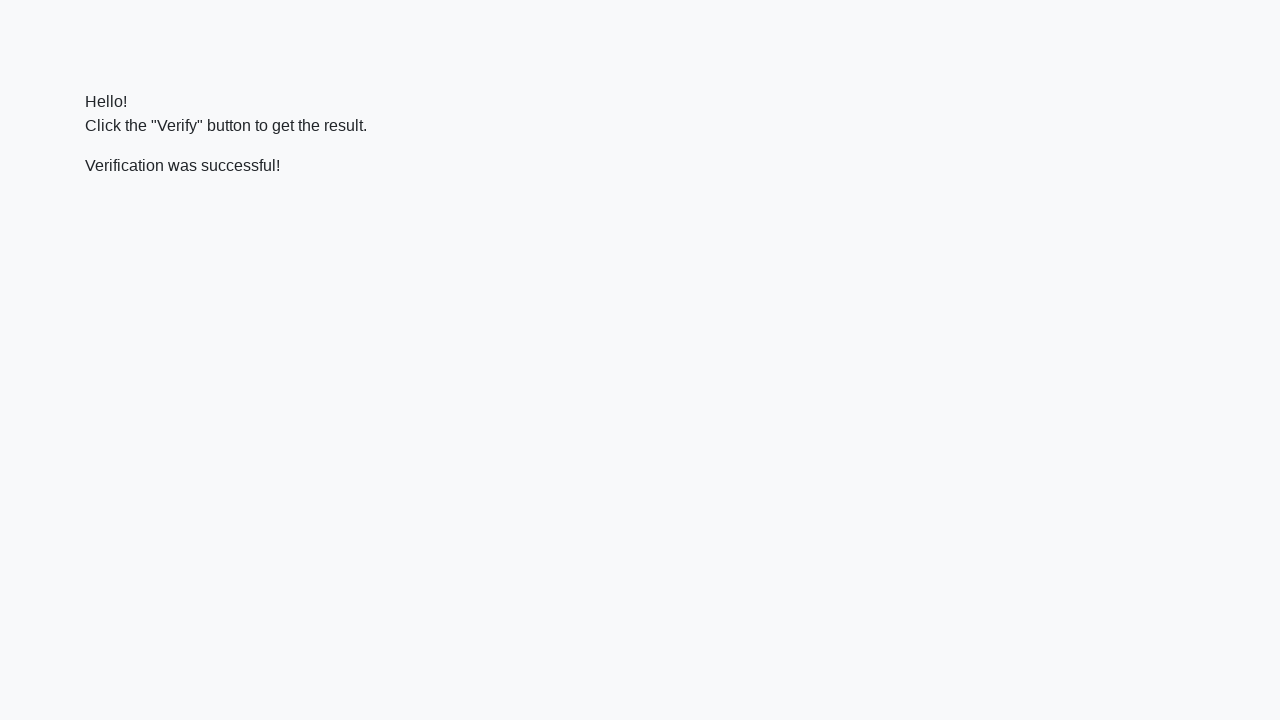